Tests navigation between Medium and Walmart websites, verifying page titles and URLs, and testing browser navigation methods like back and refresh

Starting URL: https://medium.com/

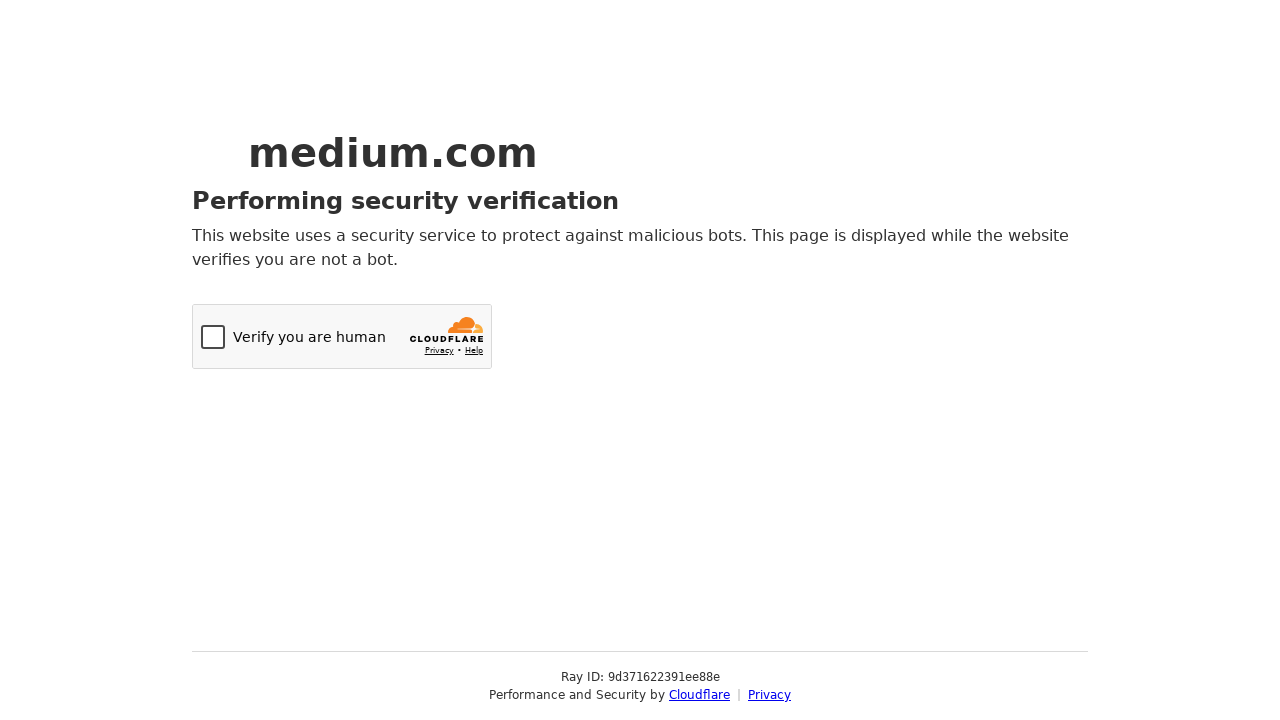

Retrieved Medium page title
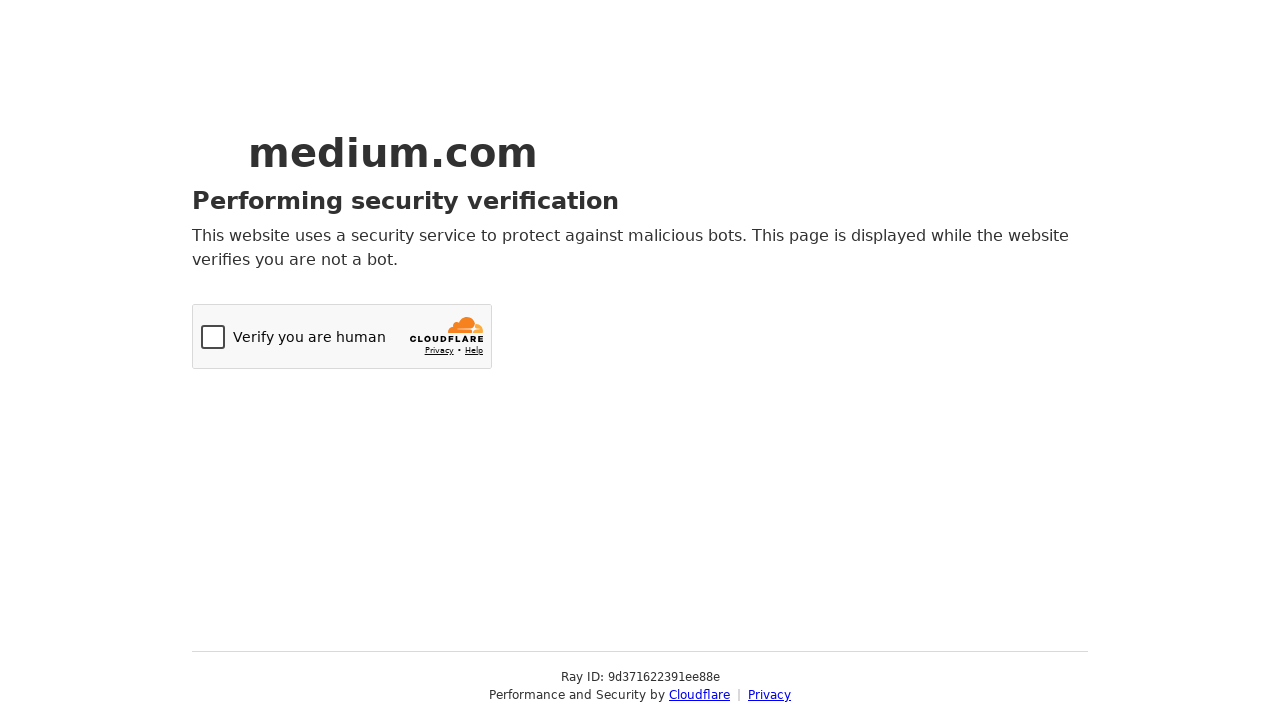

Verified Medium page title contains 'Medium'
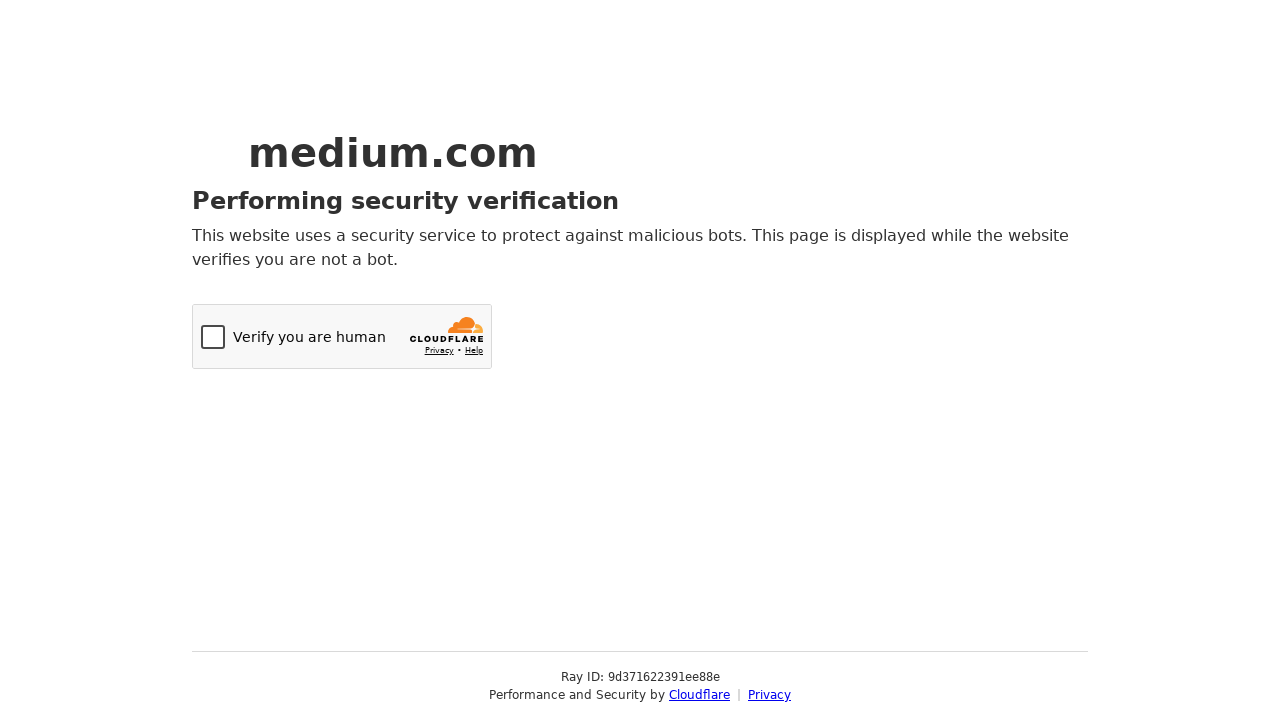

Retrieved current page URL
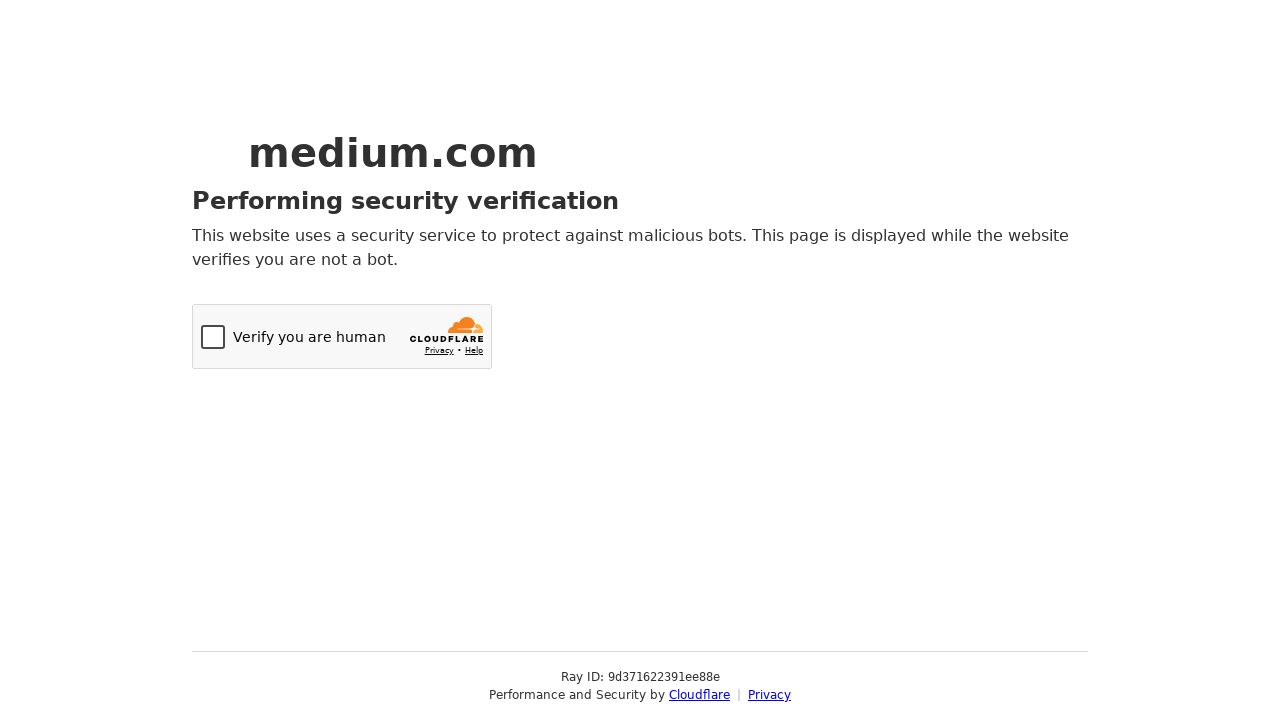

Verified page URL contains 'medium'
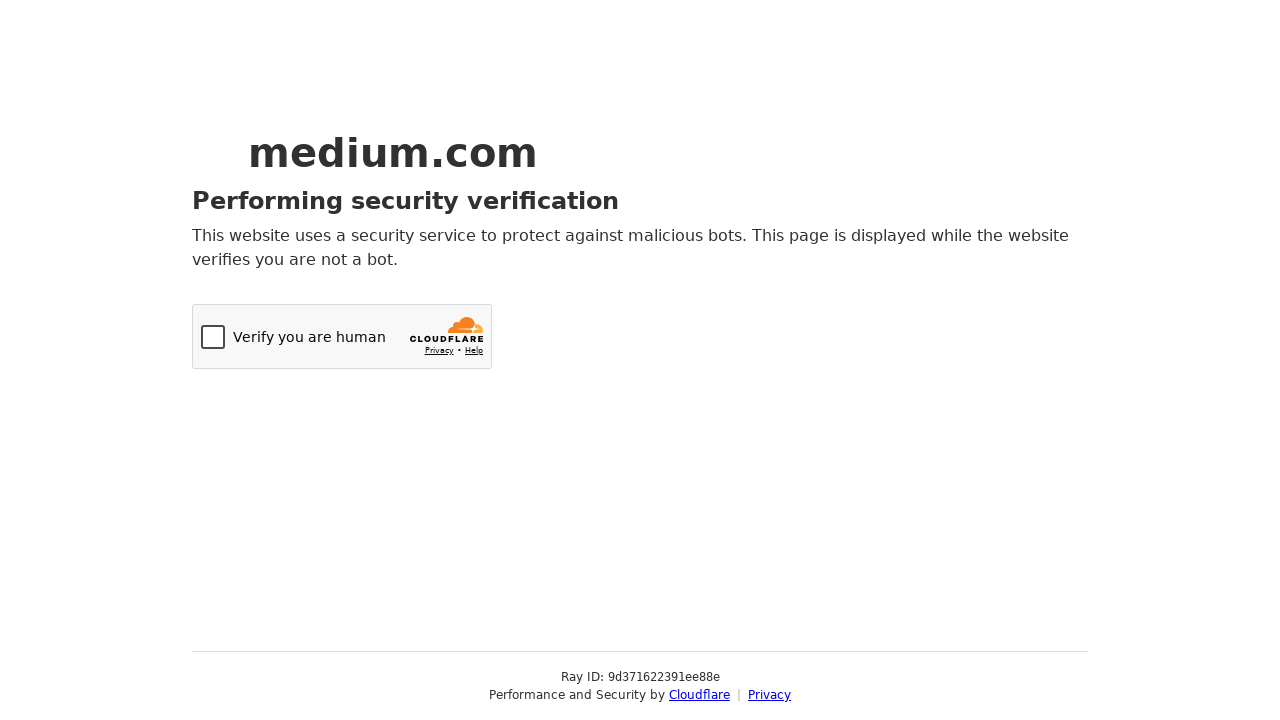

Navigated to Walmart website at https://www.walmart.com
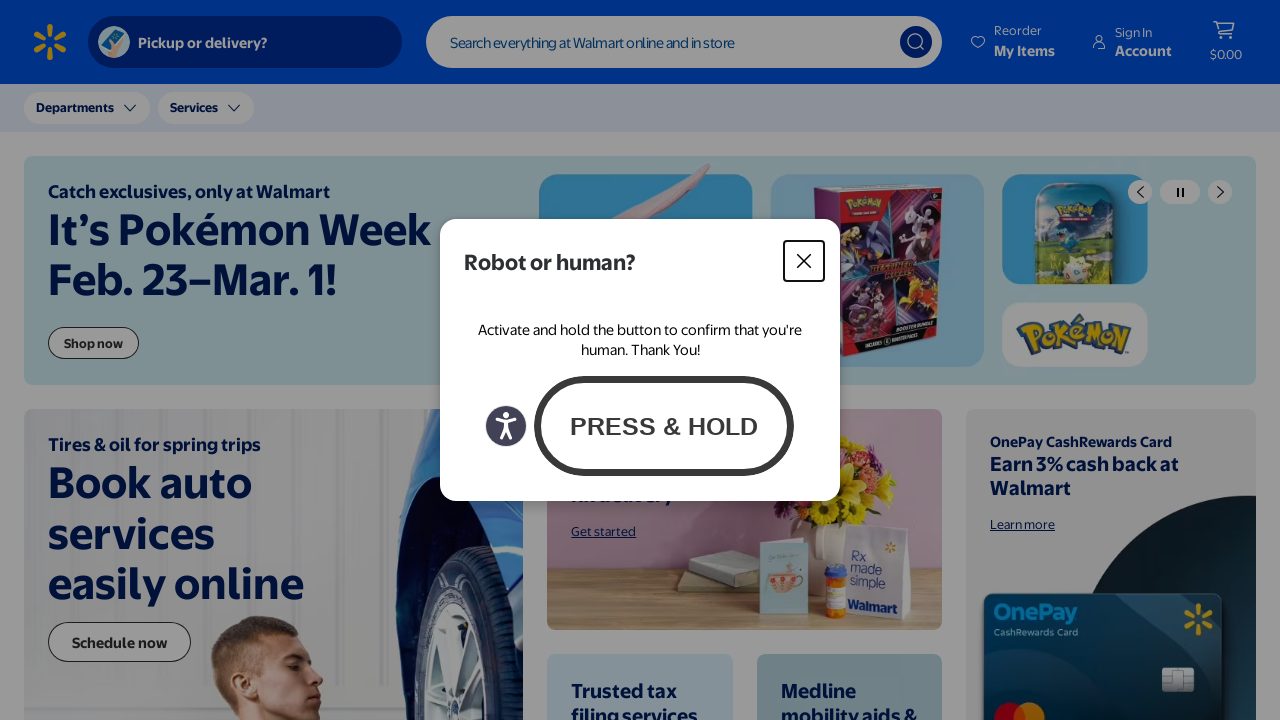

Retrieved Walmart page title
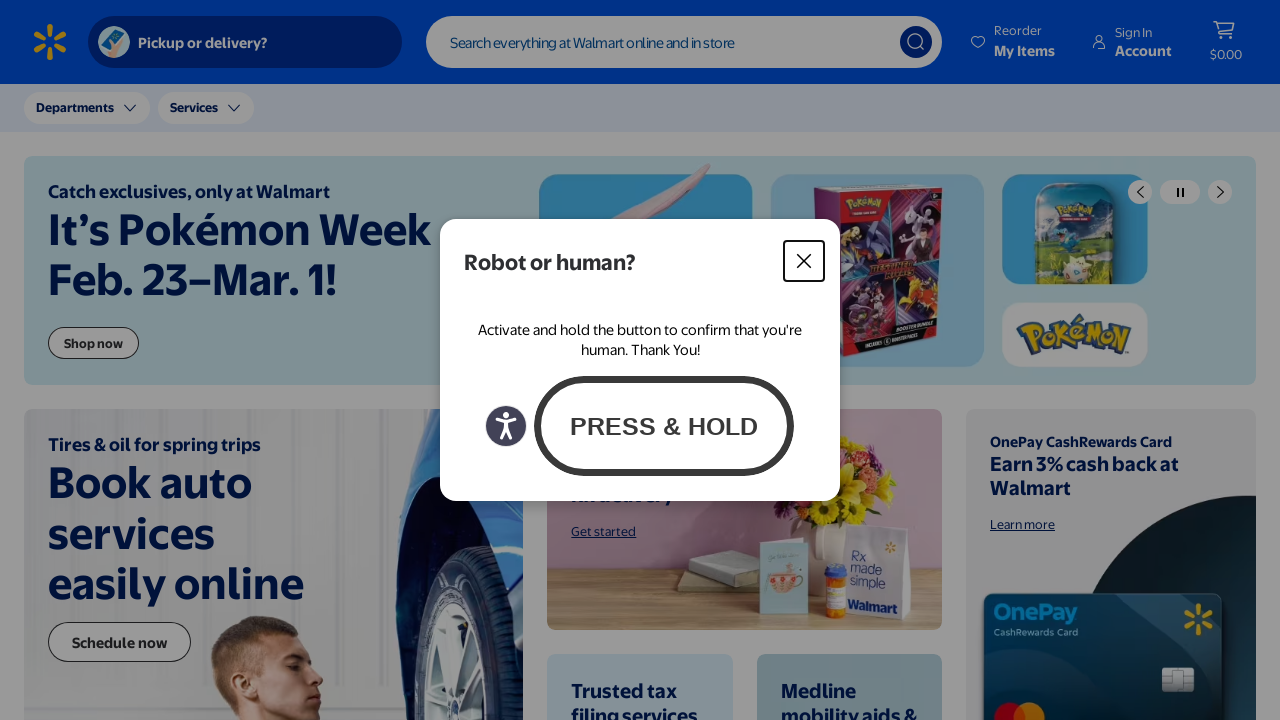

Verified Walmart page title contains 'Walmart.com'
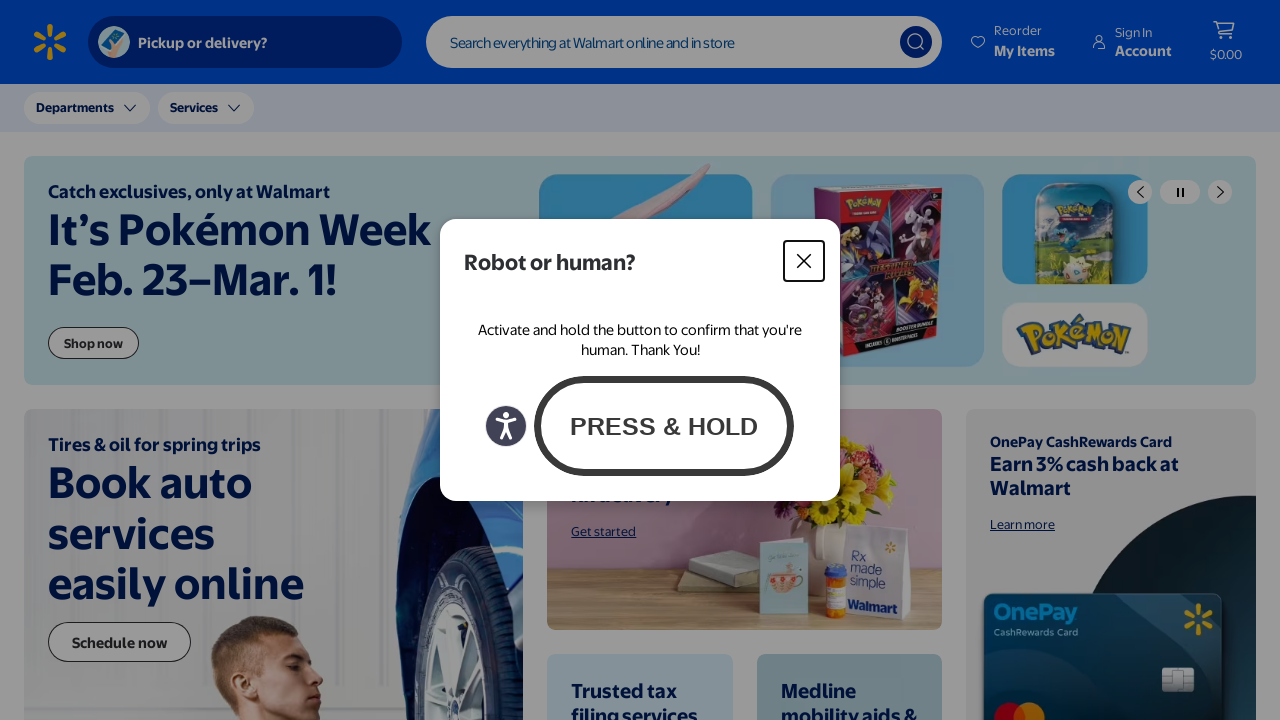

Navigated back to previous page (Medium)
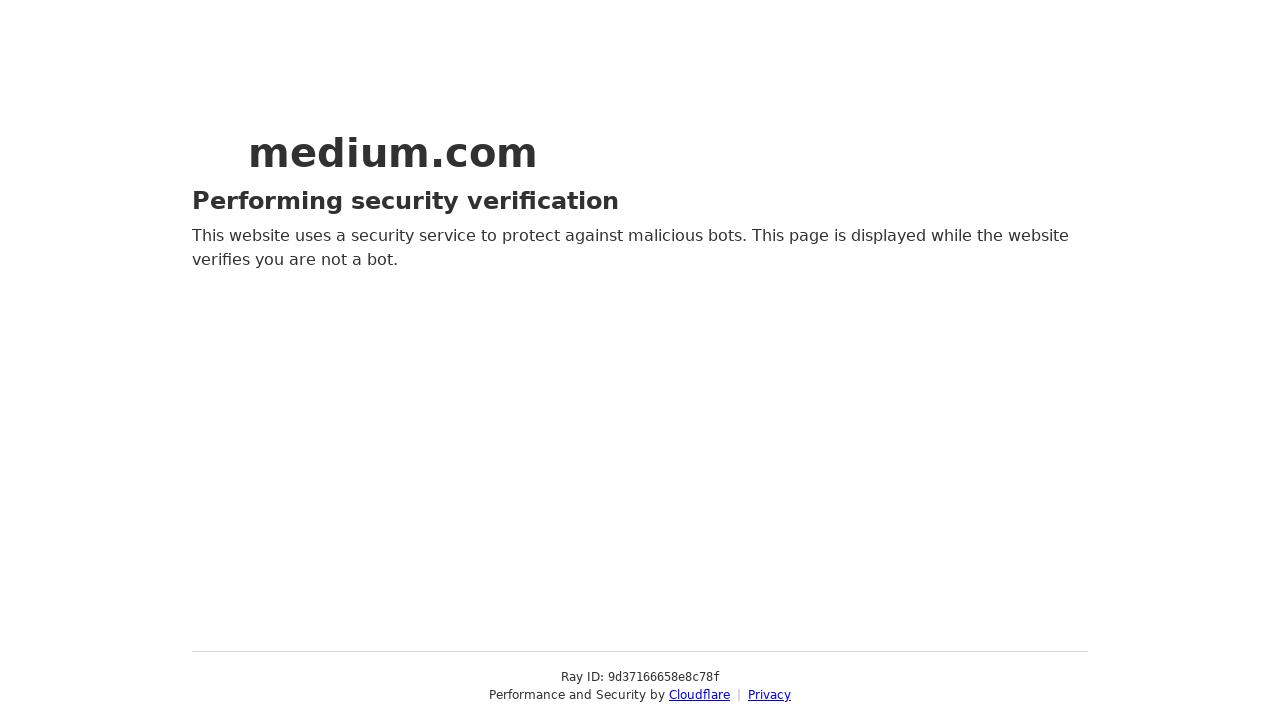

Refreshed the current page
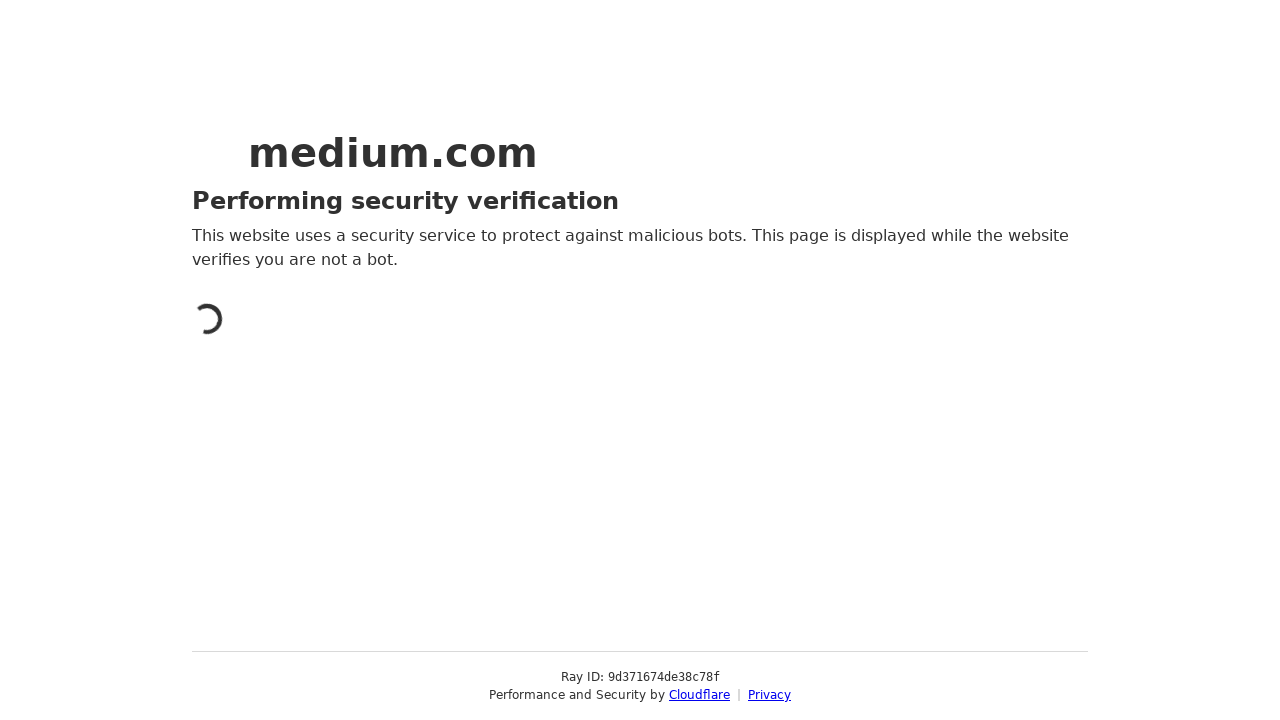

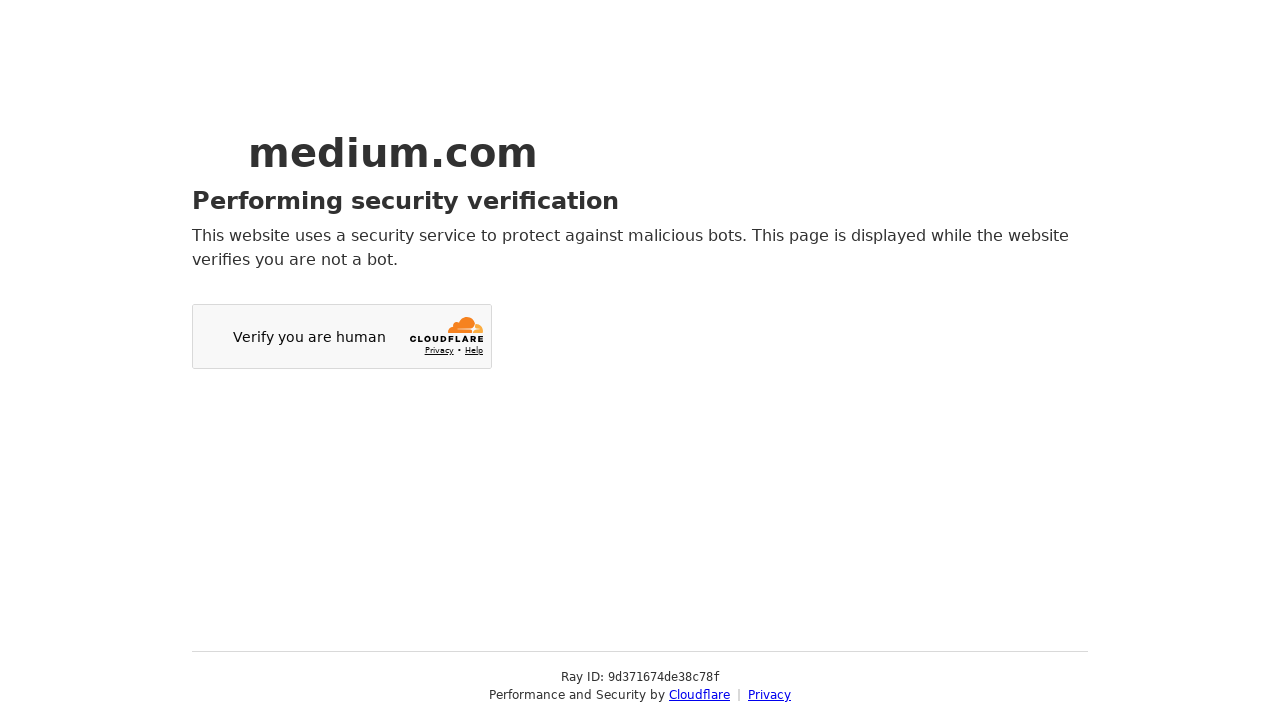